Navigates to webdriver.io homepage and verifies page loads

Starting URL: https://webdriver.io

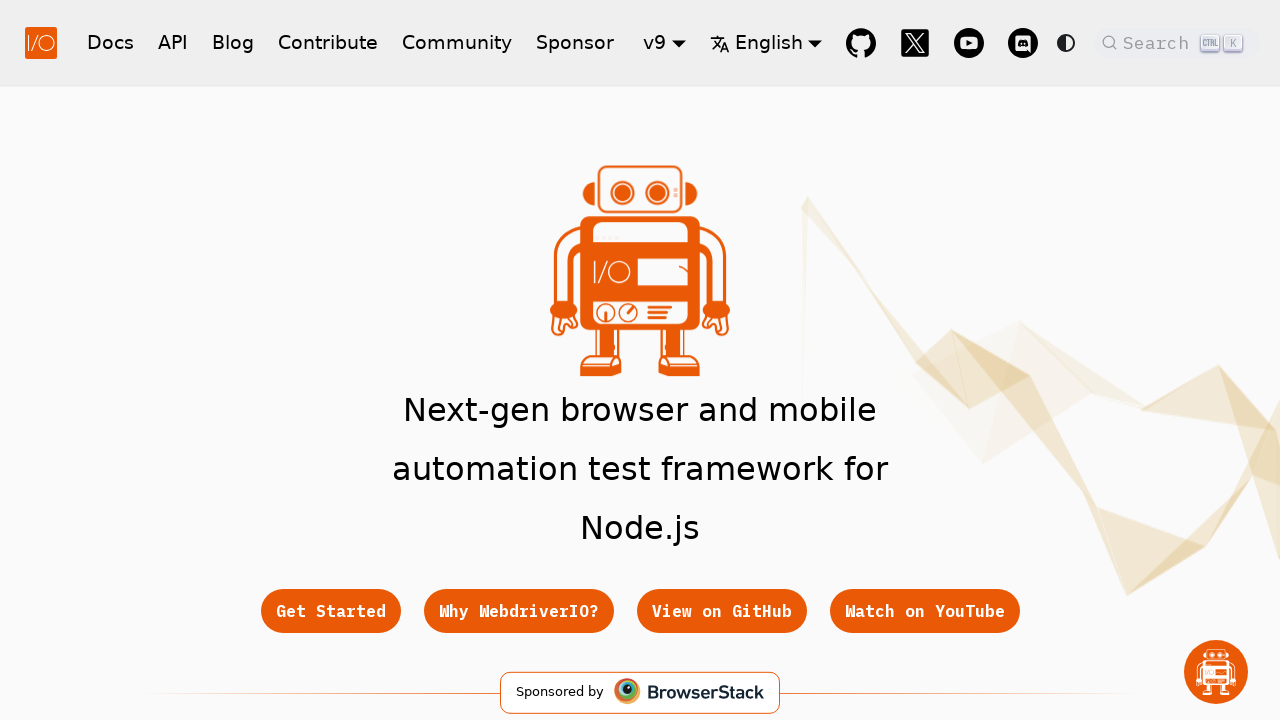

Waited for webdriver.io homepage DOM to load
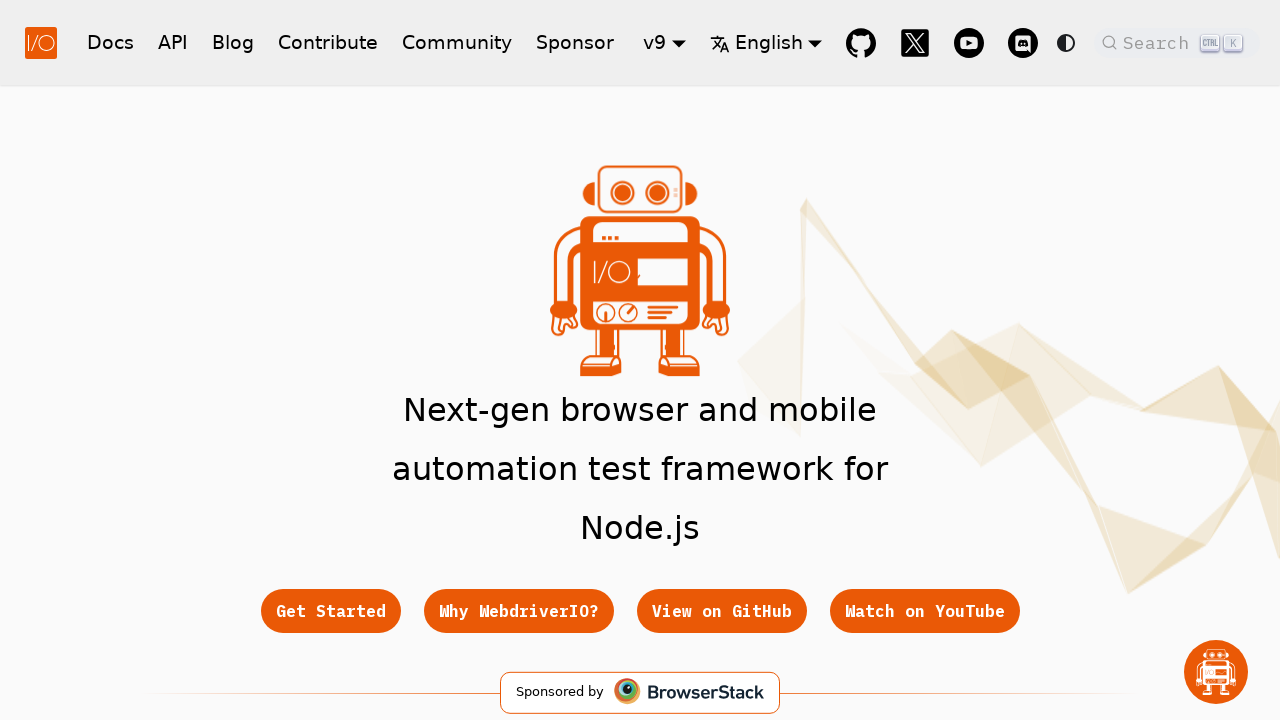

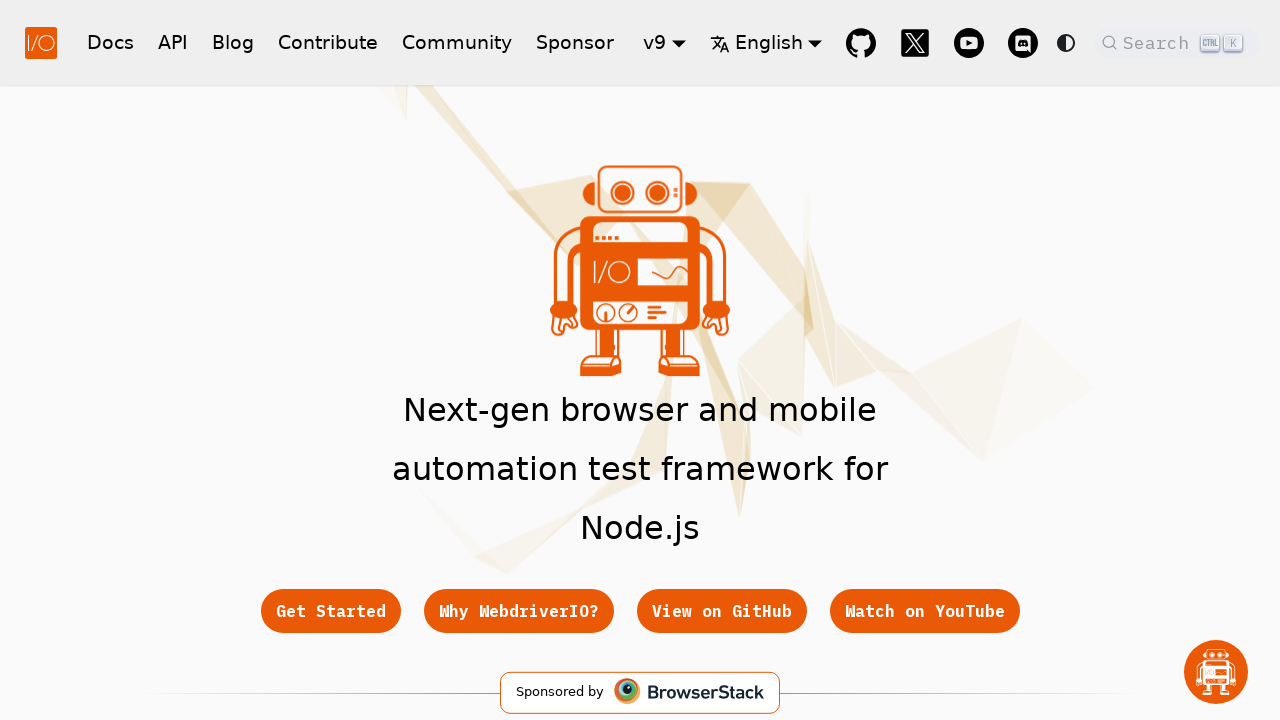